Tests right-click functionality by right-clicking on the Checkboxes link

Starting URL: https://practice.cydeo.com

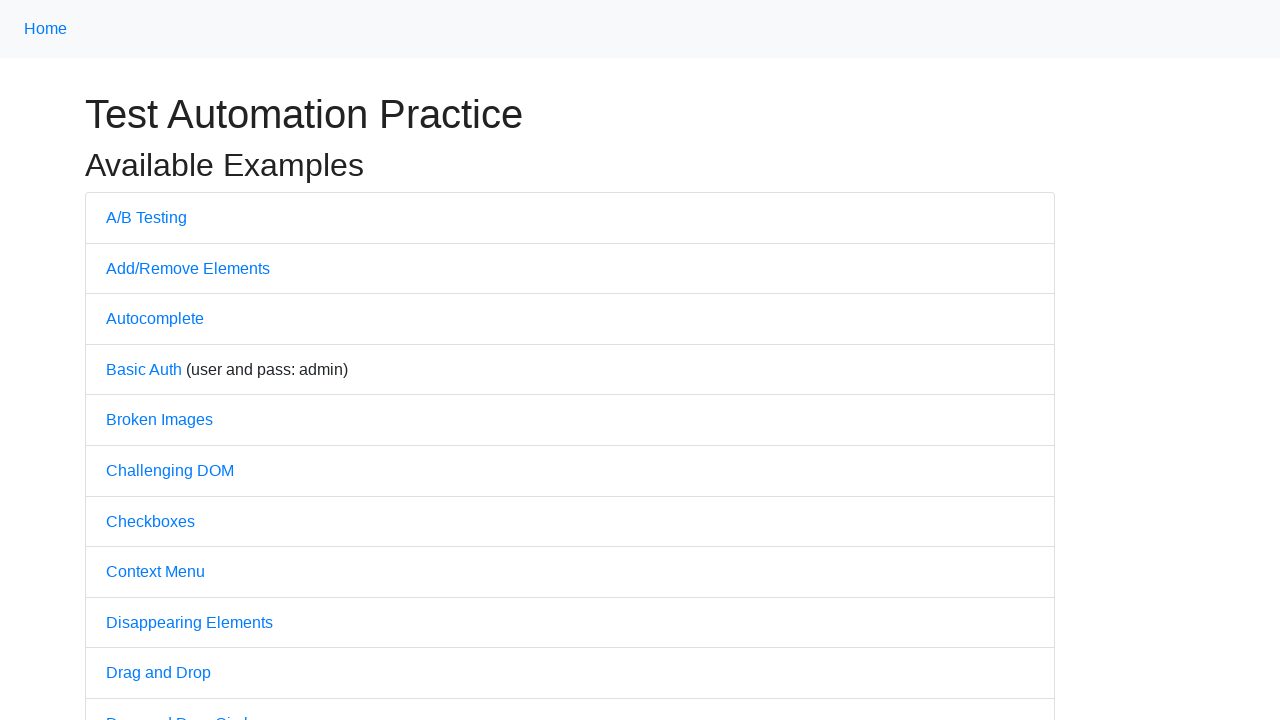

Navigated to https://practice.cydeo.com
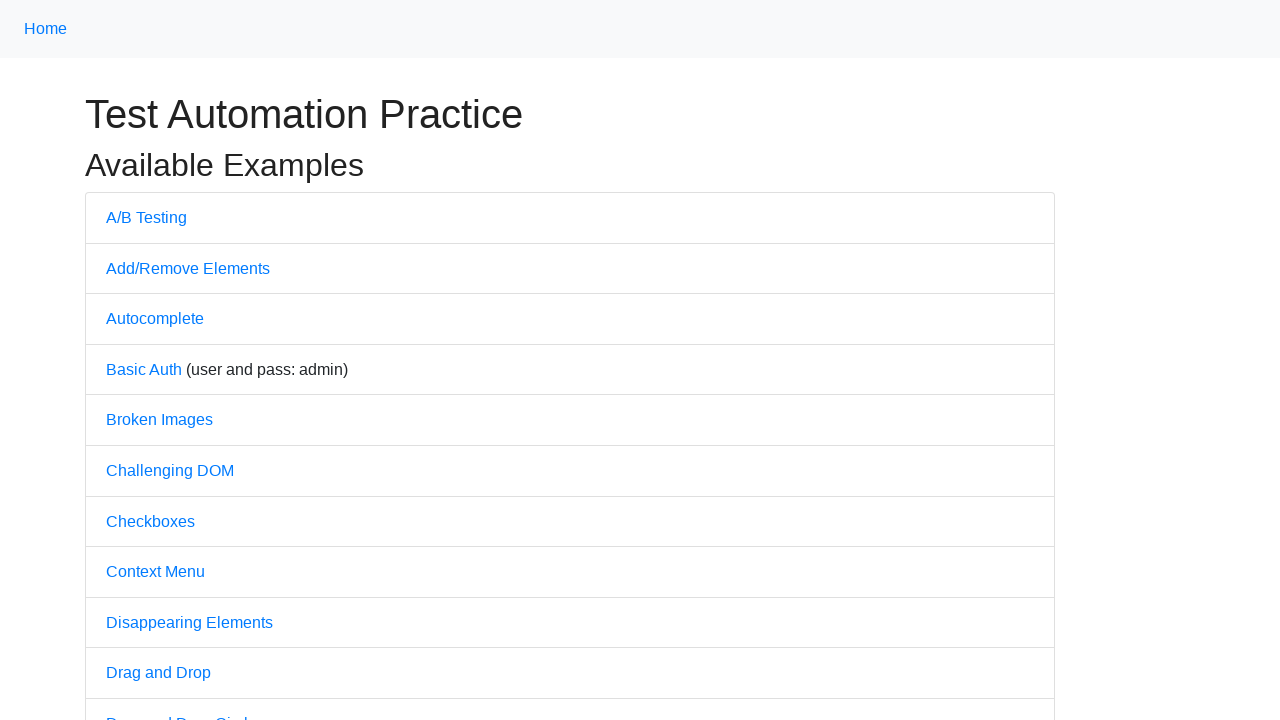

Right-clicked on the Checkboxes link at (150, 521) on text='Checkboxes'
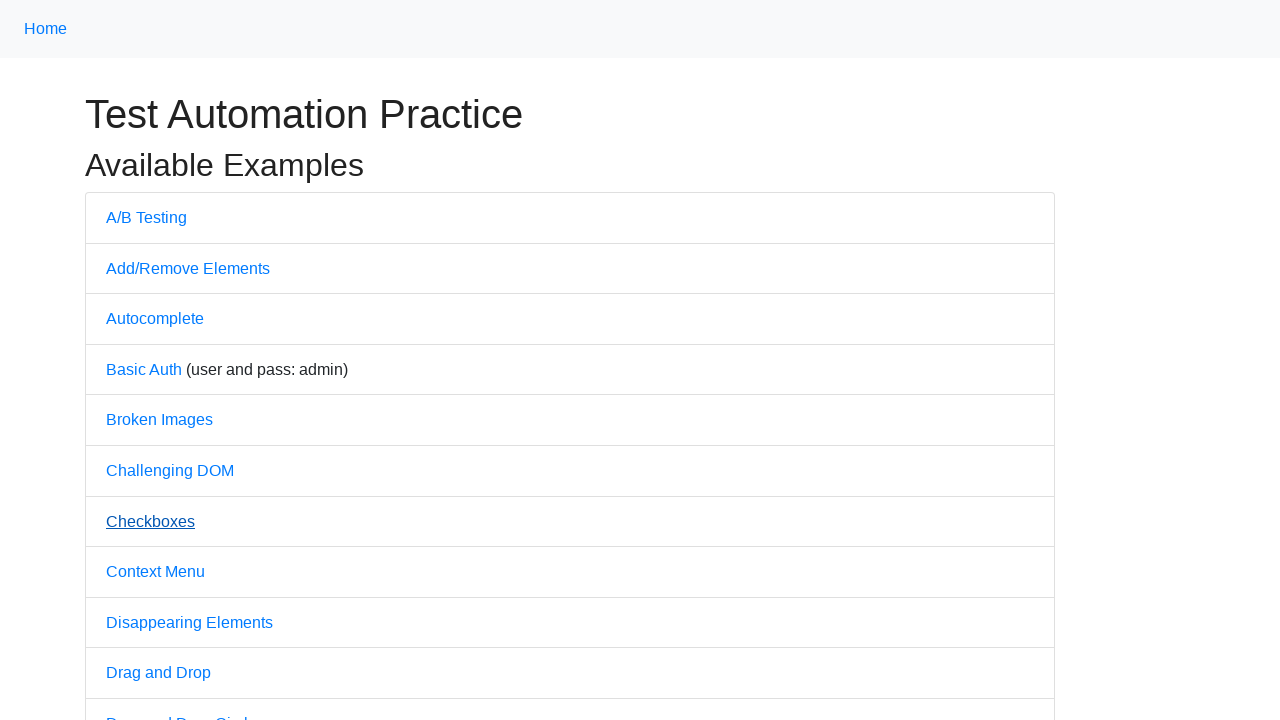

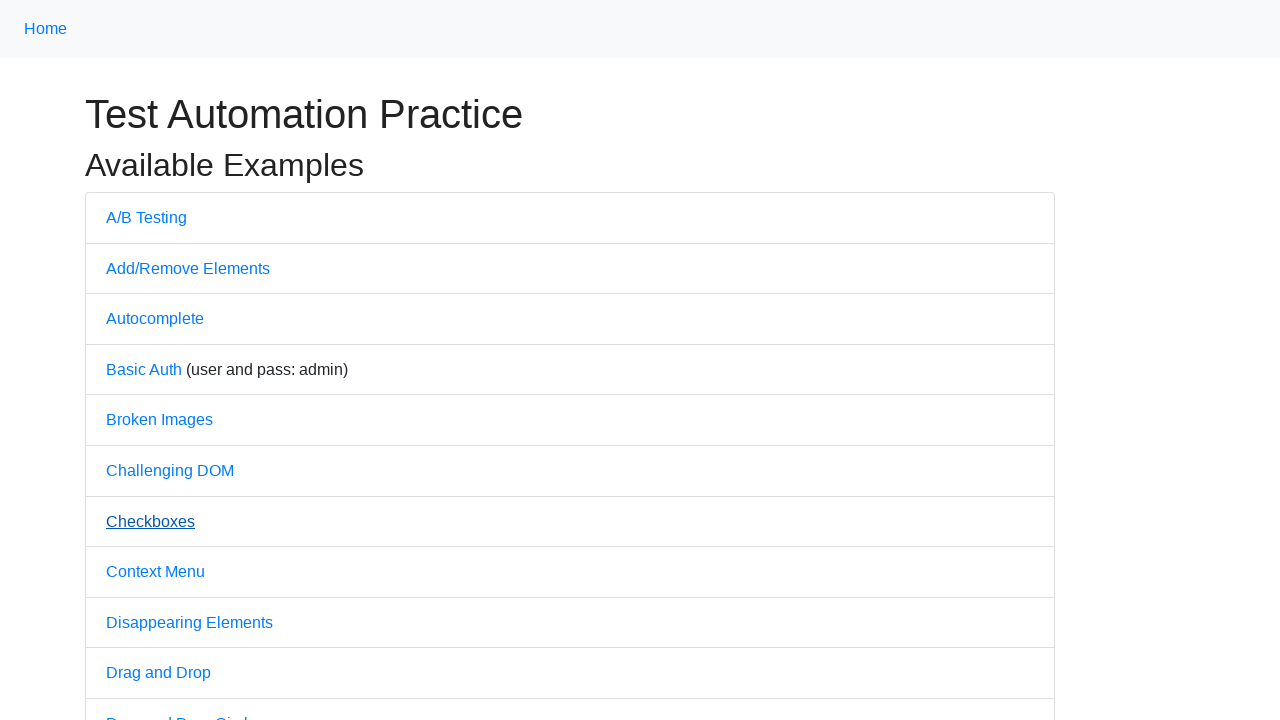